Tests moving mouse to specific viewport coordinates

Starting URL: https://www.selenium.dev/selenium/web/mouse_interaction.html

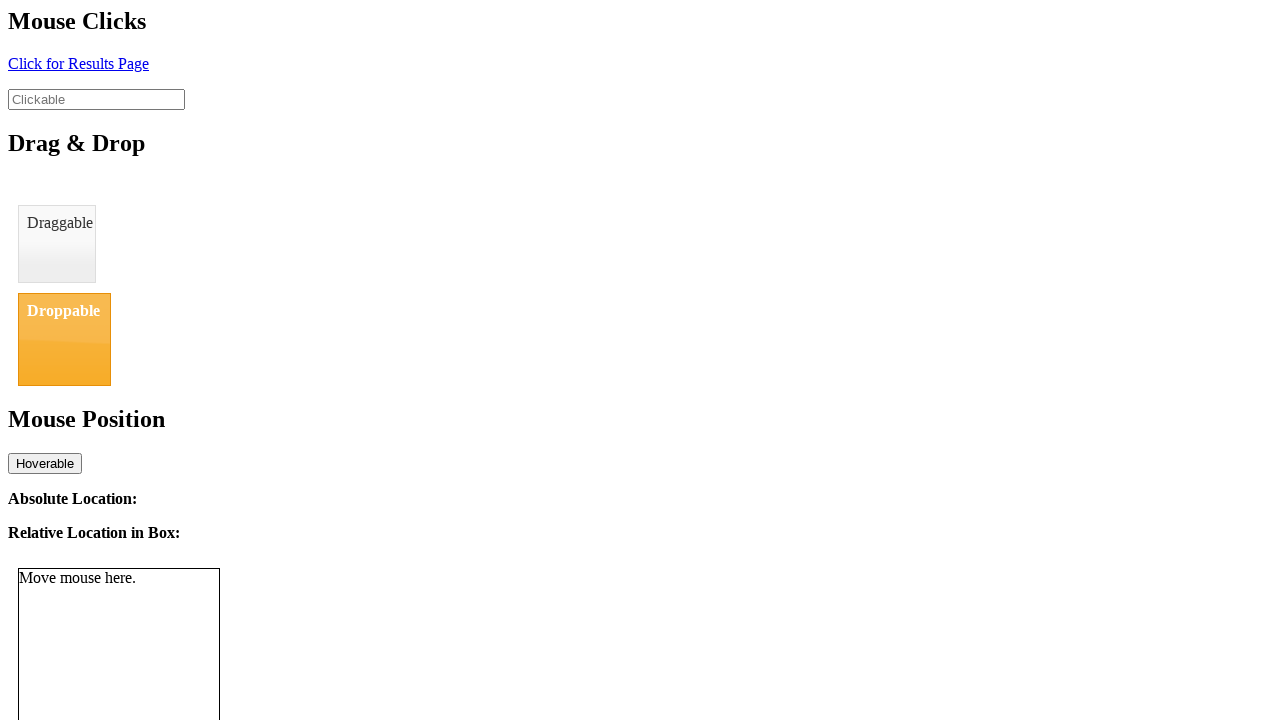

Moved mouse to viewport coordinates (8, 12) at (8, 12)
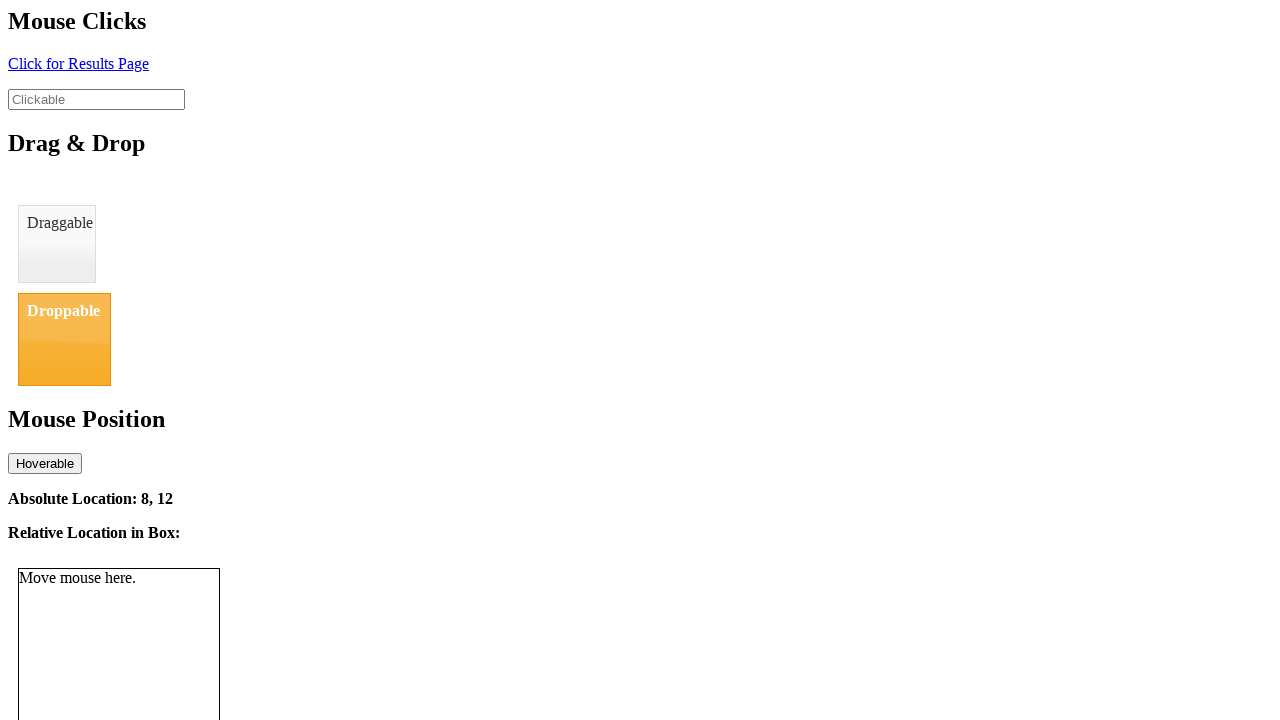

Absolute location element loaded
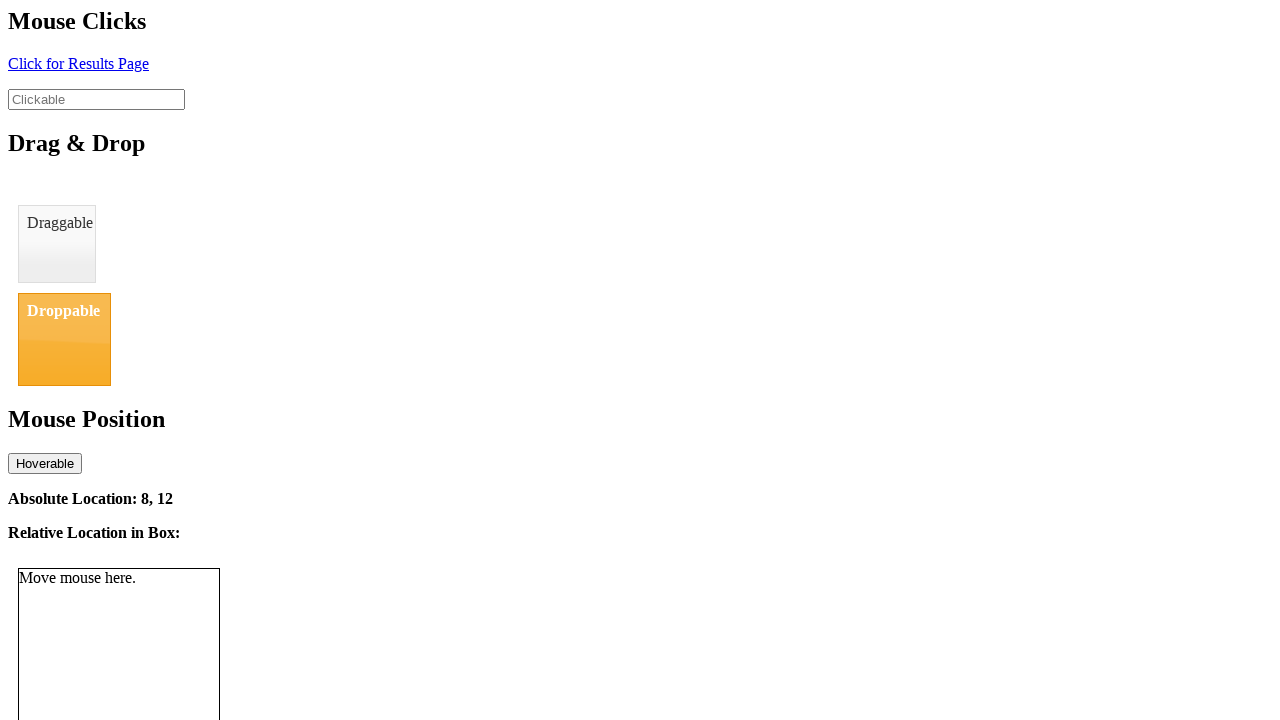

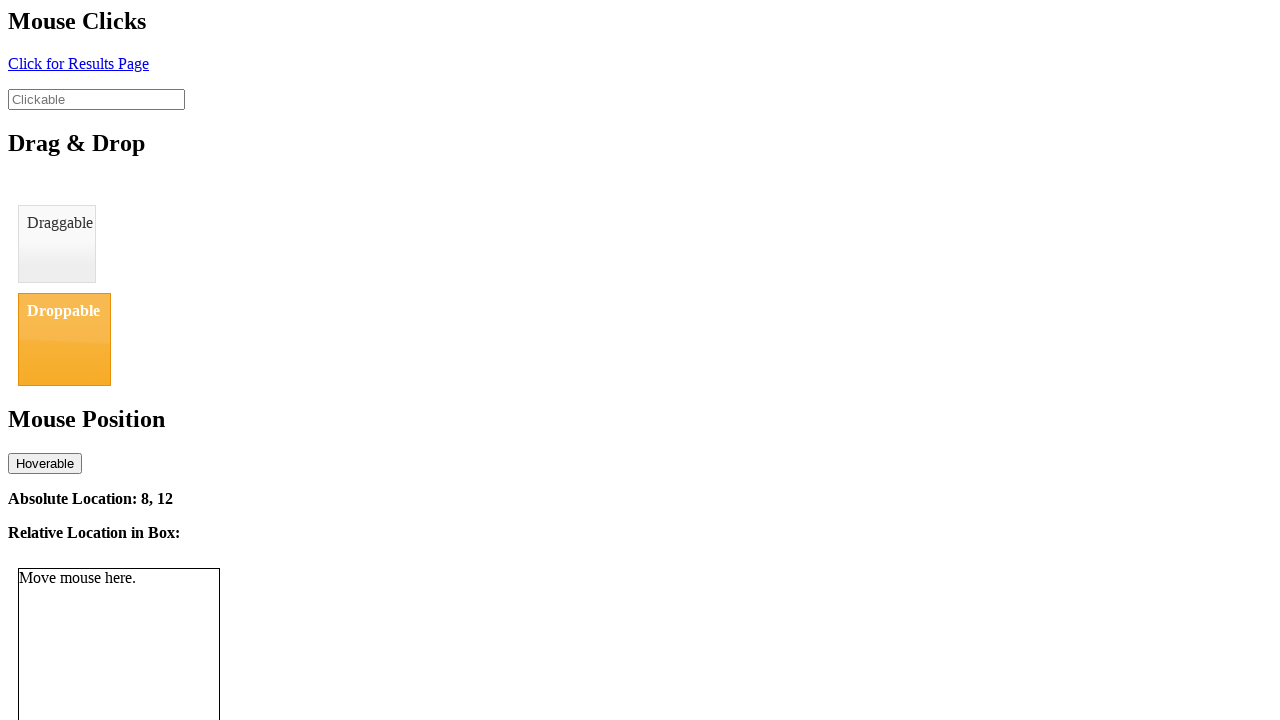